Checks that an SVG element with class "svg_j3ED" is displayed on the WebdriverIO main page

Starting URL: https://webdriver.io/

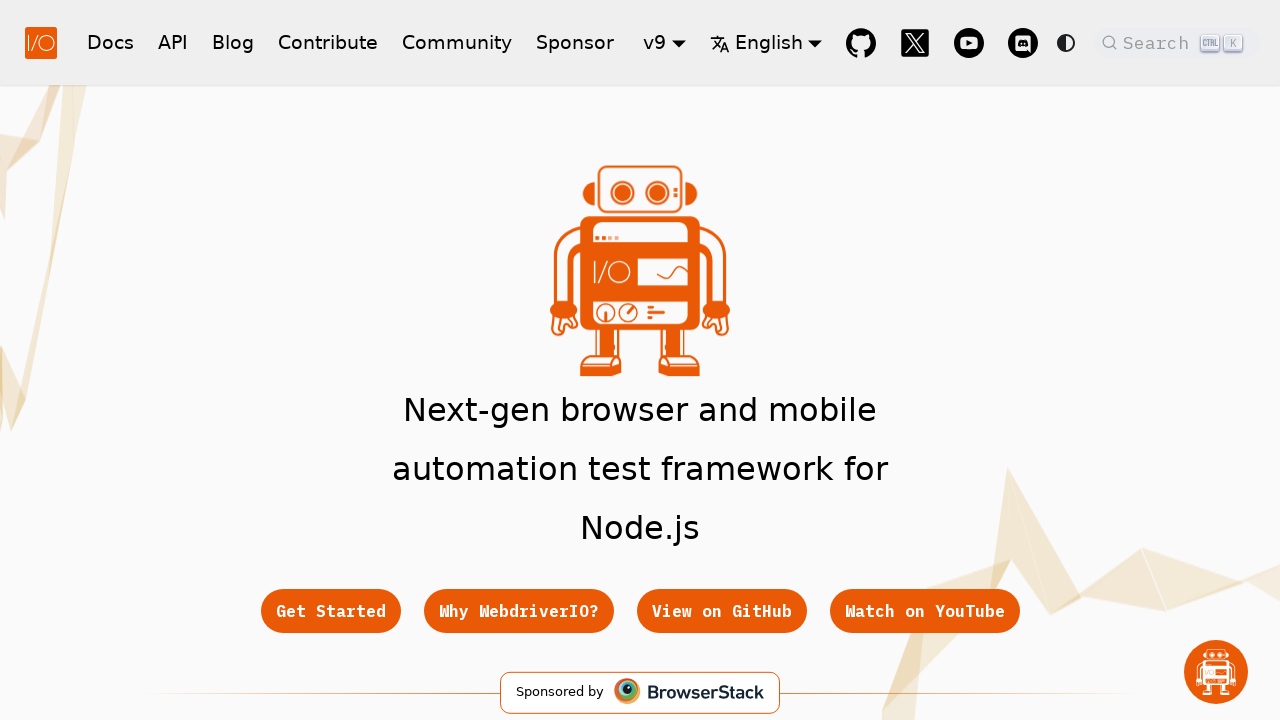

Navigated to WebdriverIO main page
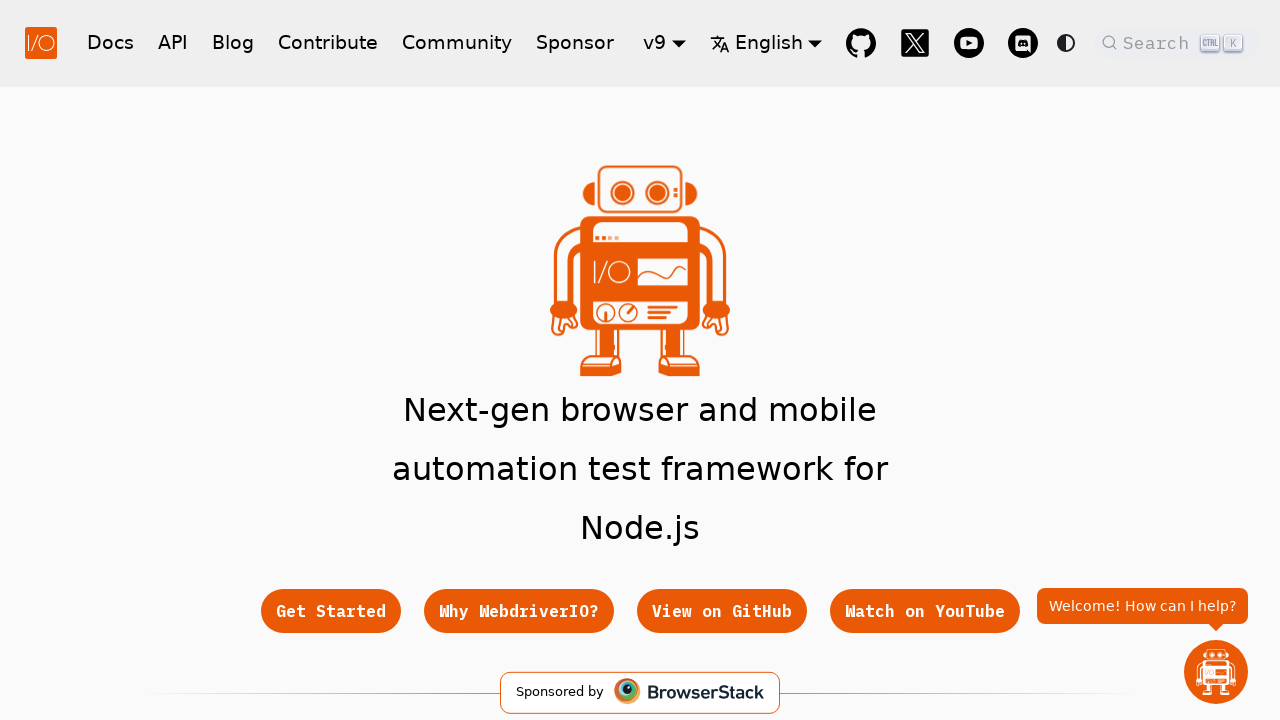

Located SVG element with class 'svg_j3ED'
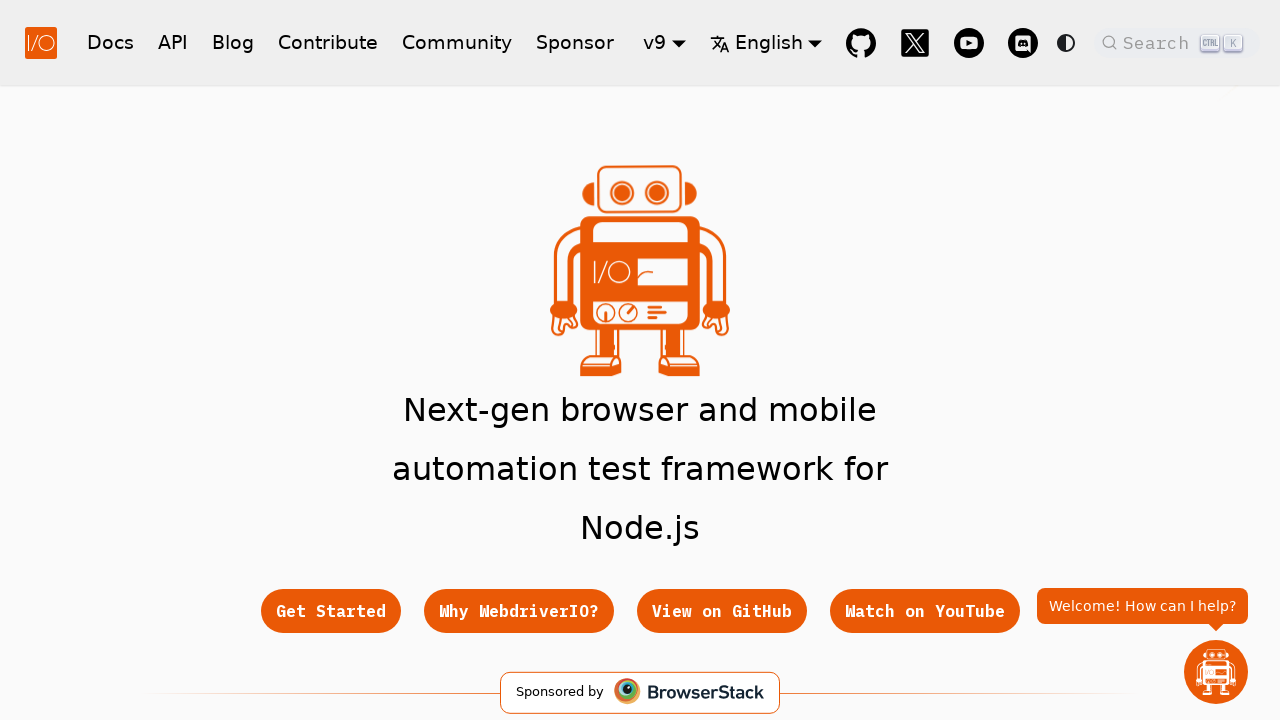

SVG element became visible
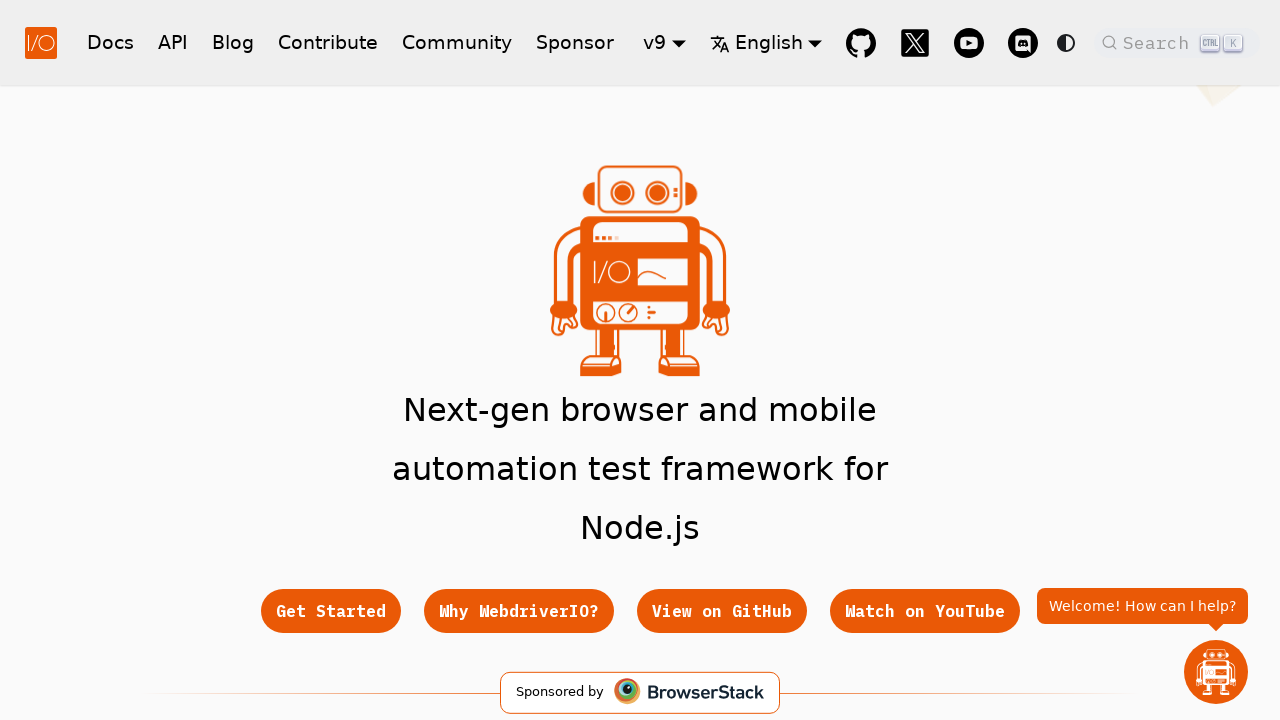

Verified that SVG element with class 'svg_j3ED' is displayed on the page
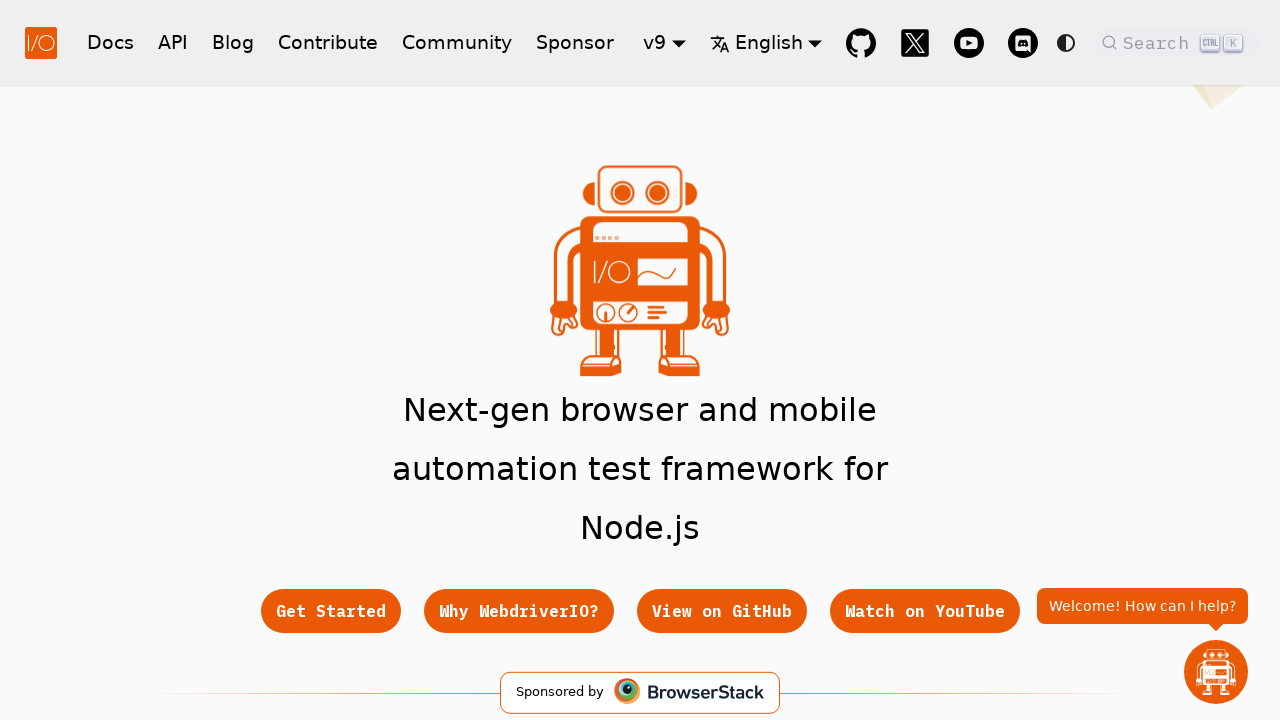

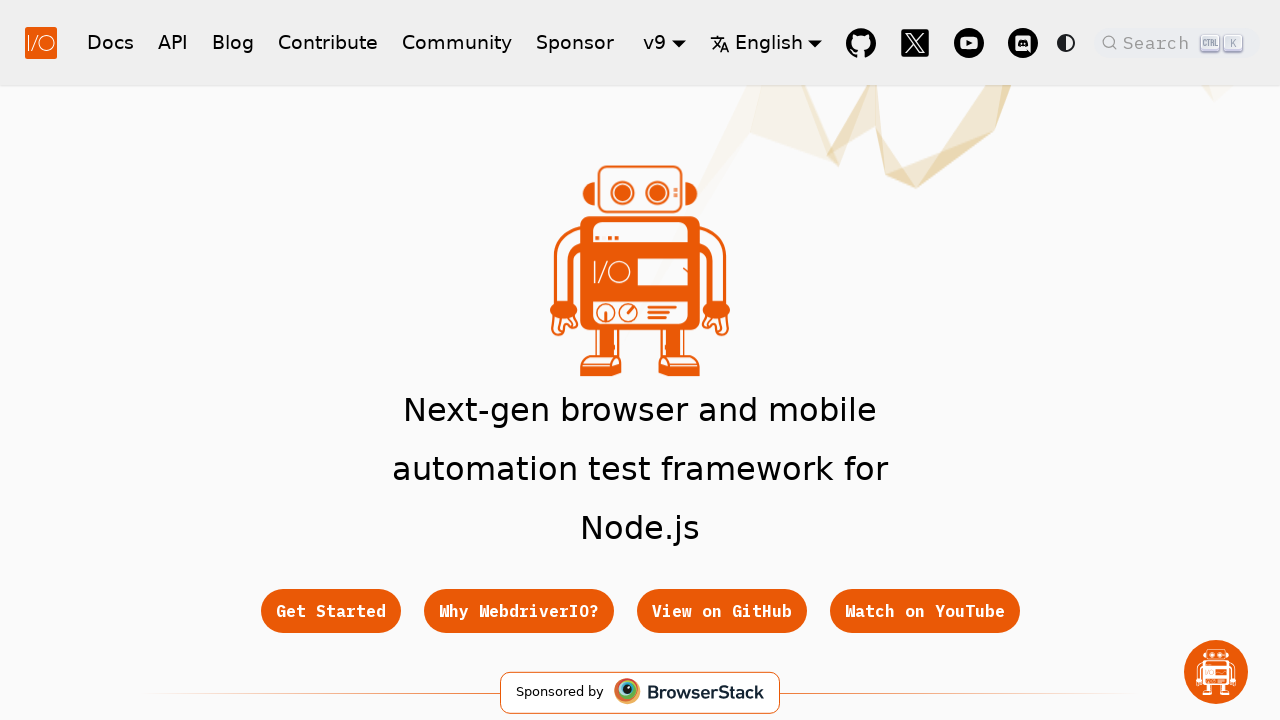